Tests number input field with scientific notation by typing '1.2e2' and verifying the value

Starting URL: https://the-internet.herokuapp.com/inputs

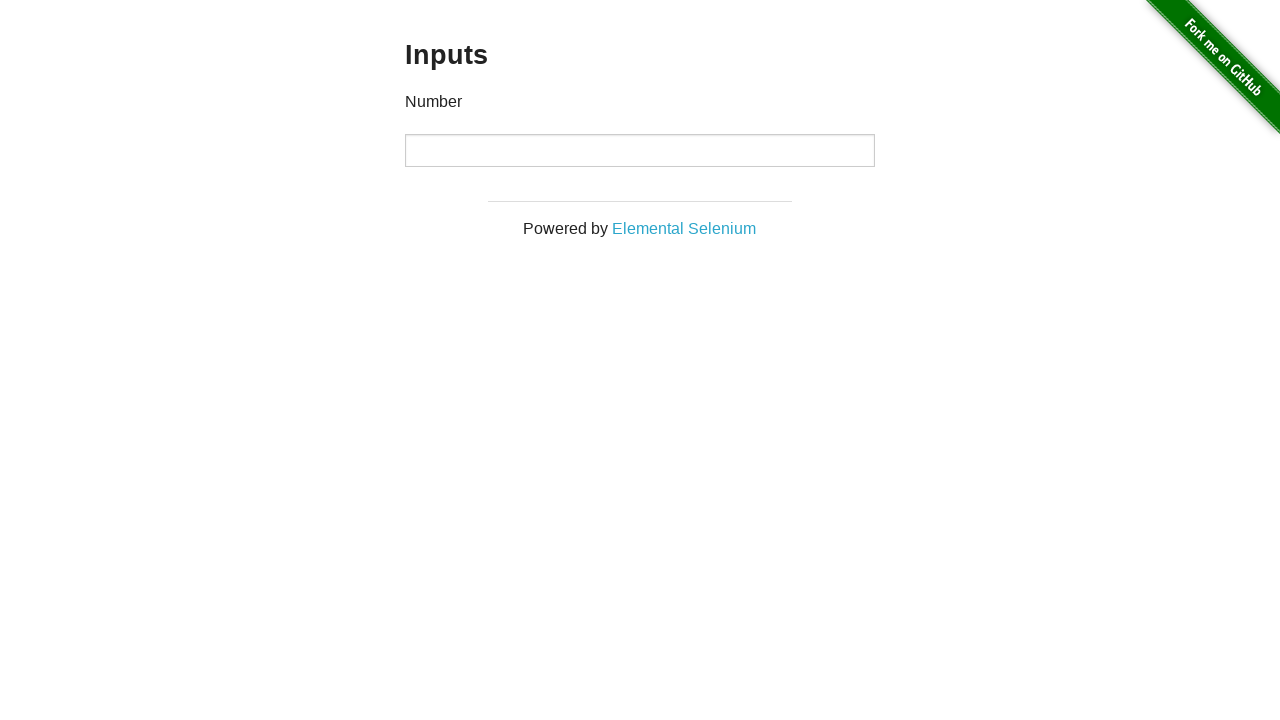

Clicked on the number input field at (640, 150) on input
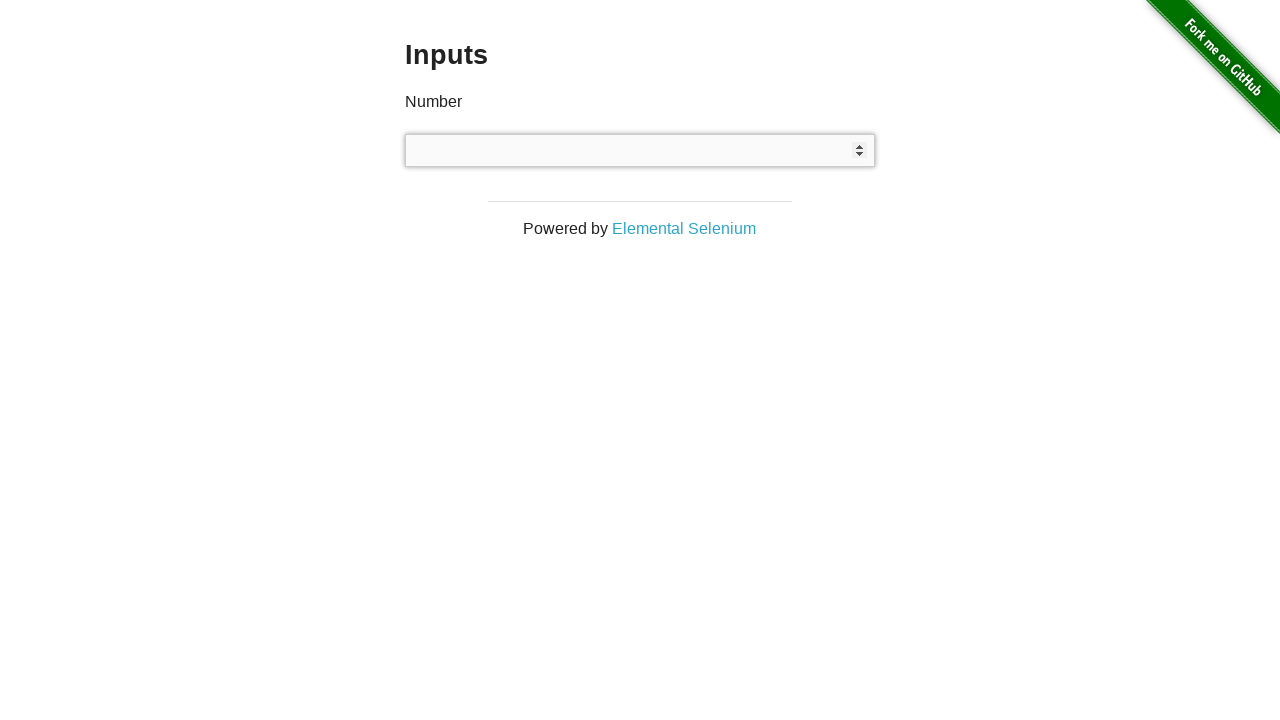

Typed scientific notation '1.2e2' into the input field
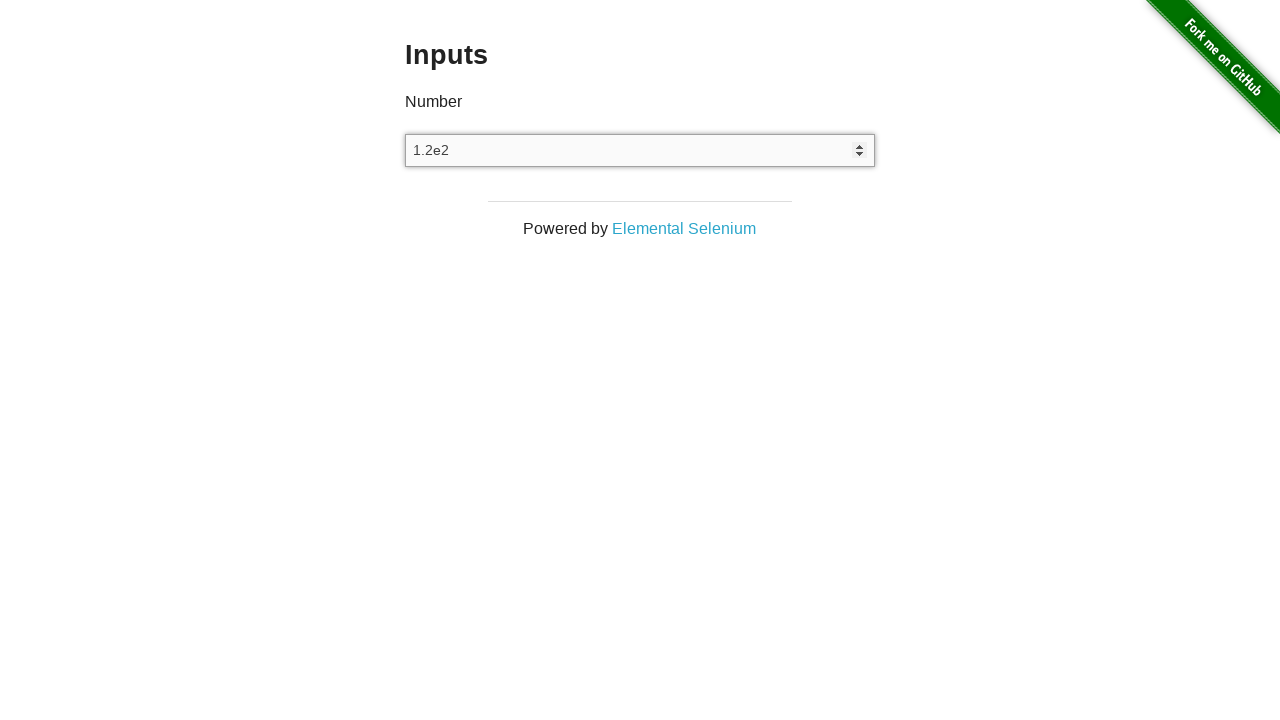

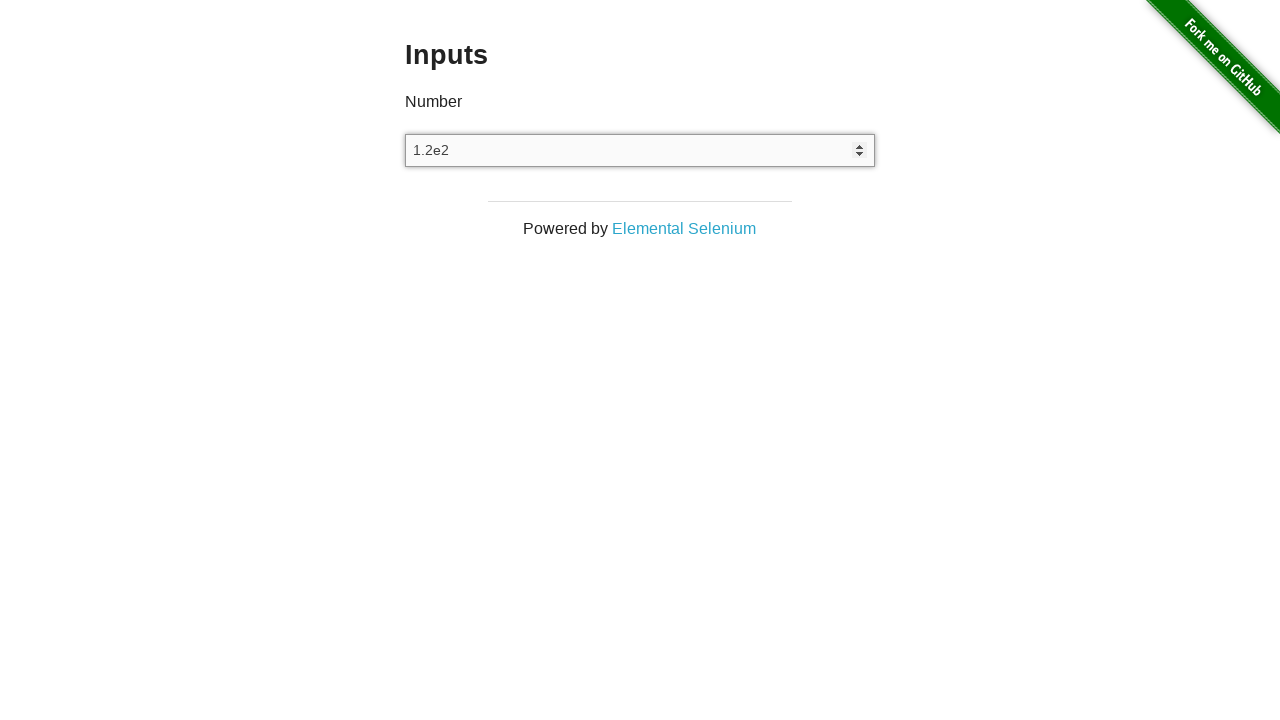